Navigates to color-it.ua website and verifies that key elements like the logo and "see all" link are present on the page

Starting URL: https://color-it.ua

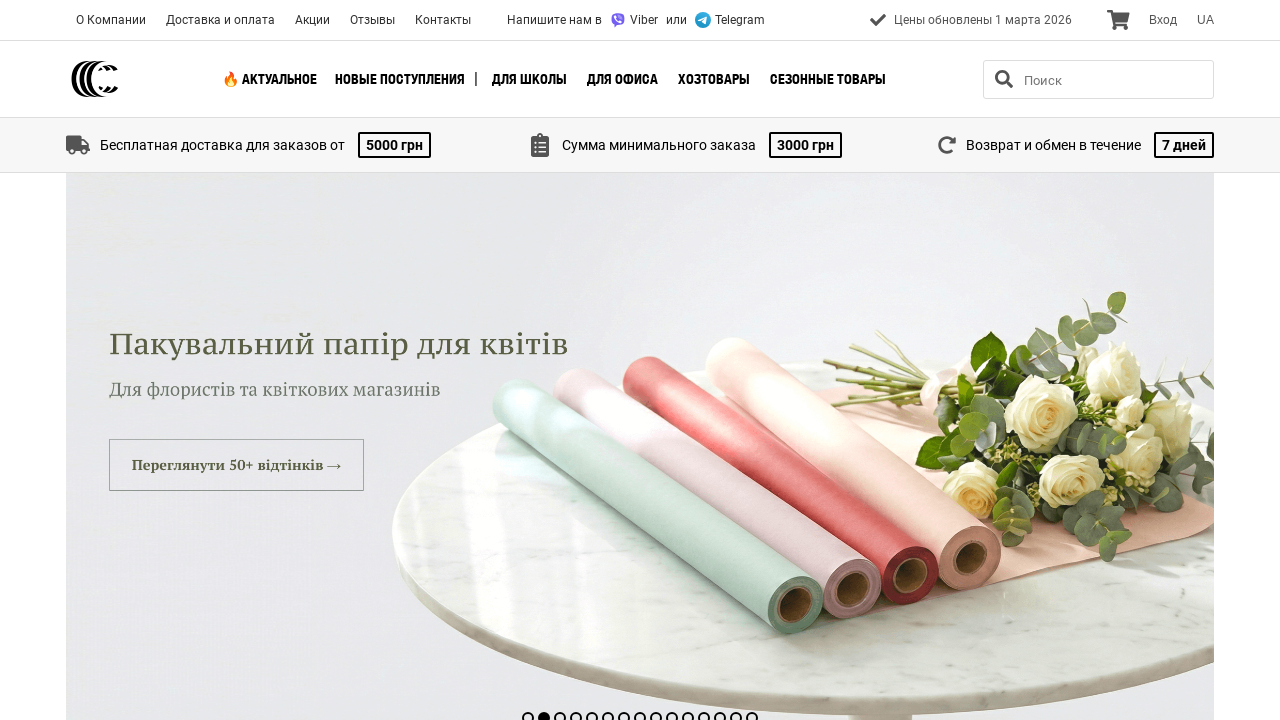

Waited for page to fully load (networkidle state)
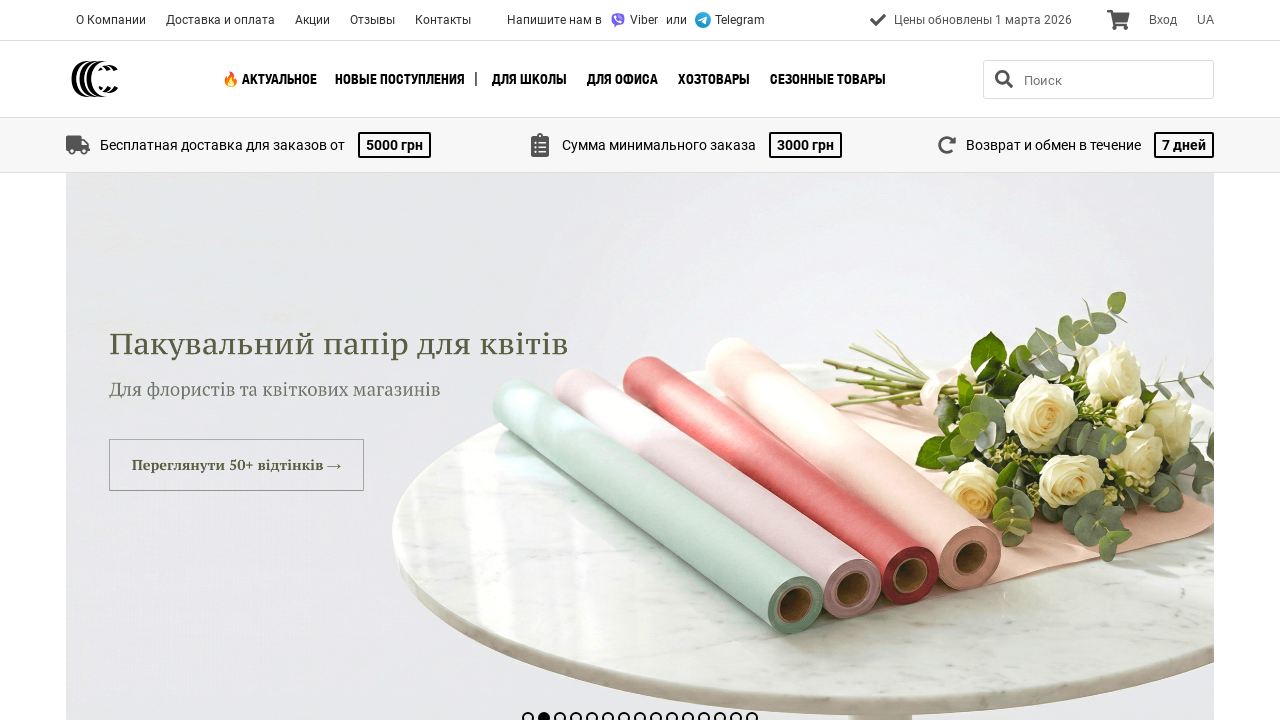

Logo element selector is present on the page
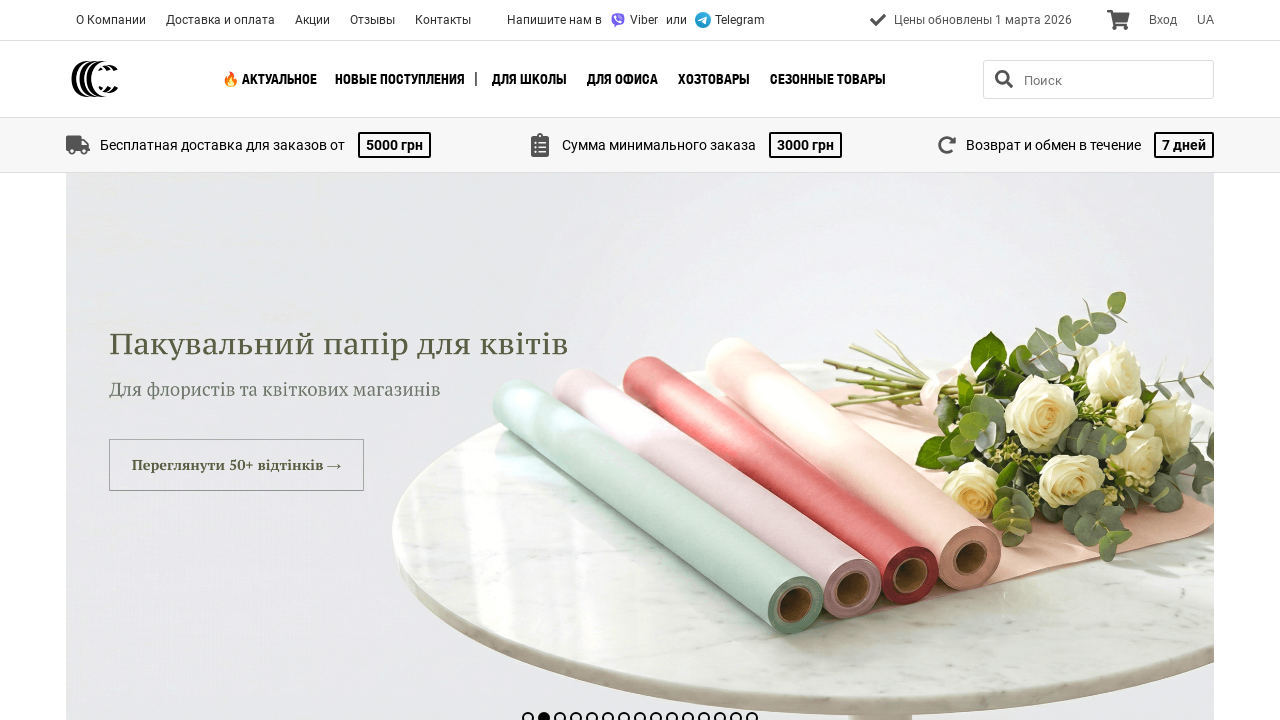

Located logo element
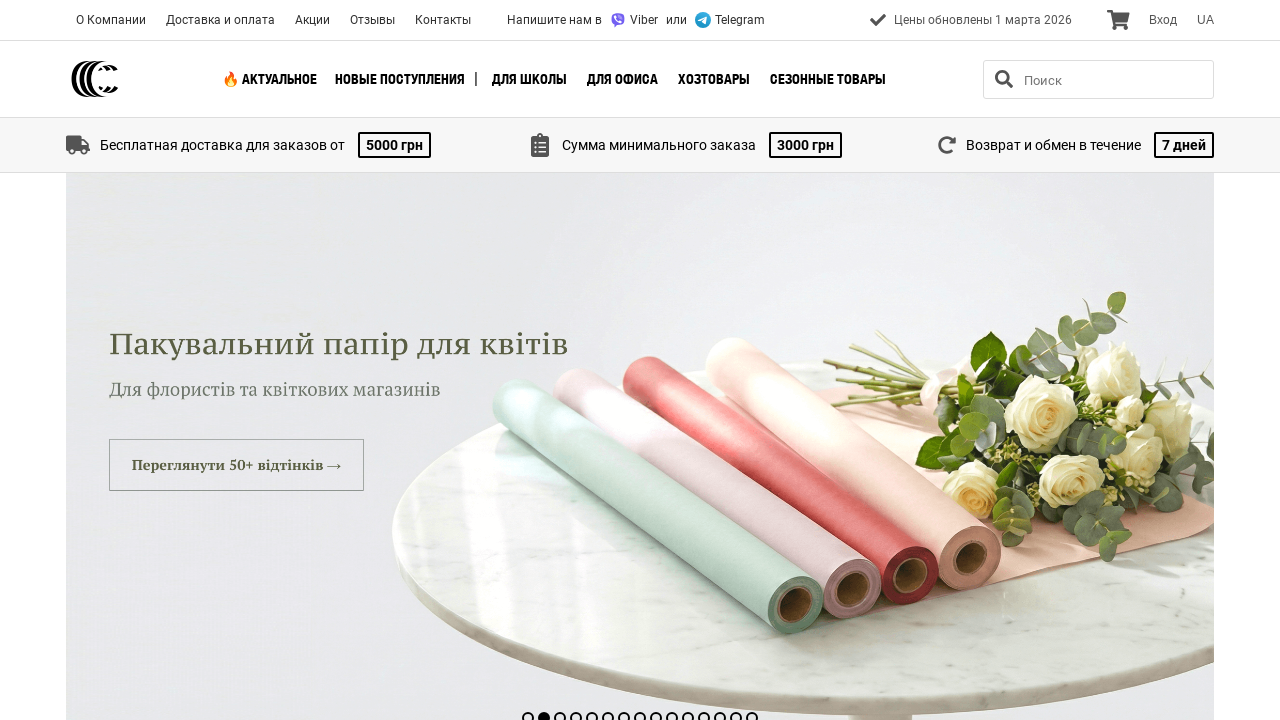

'See all' link selector is present on the page
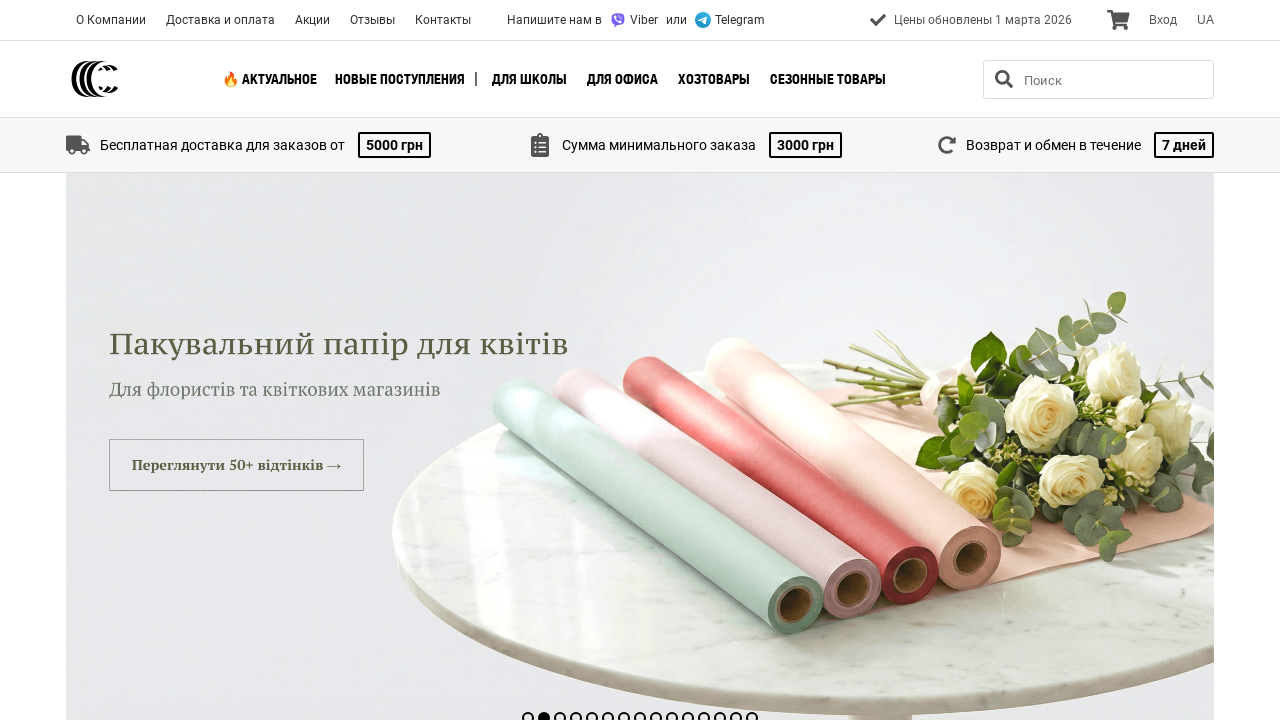

Located 'see all' link element
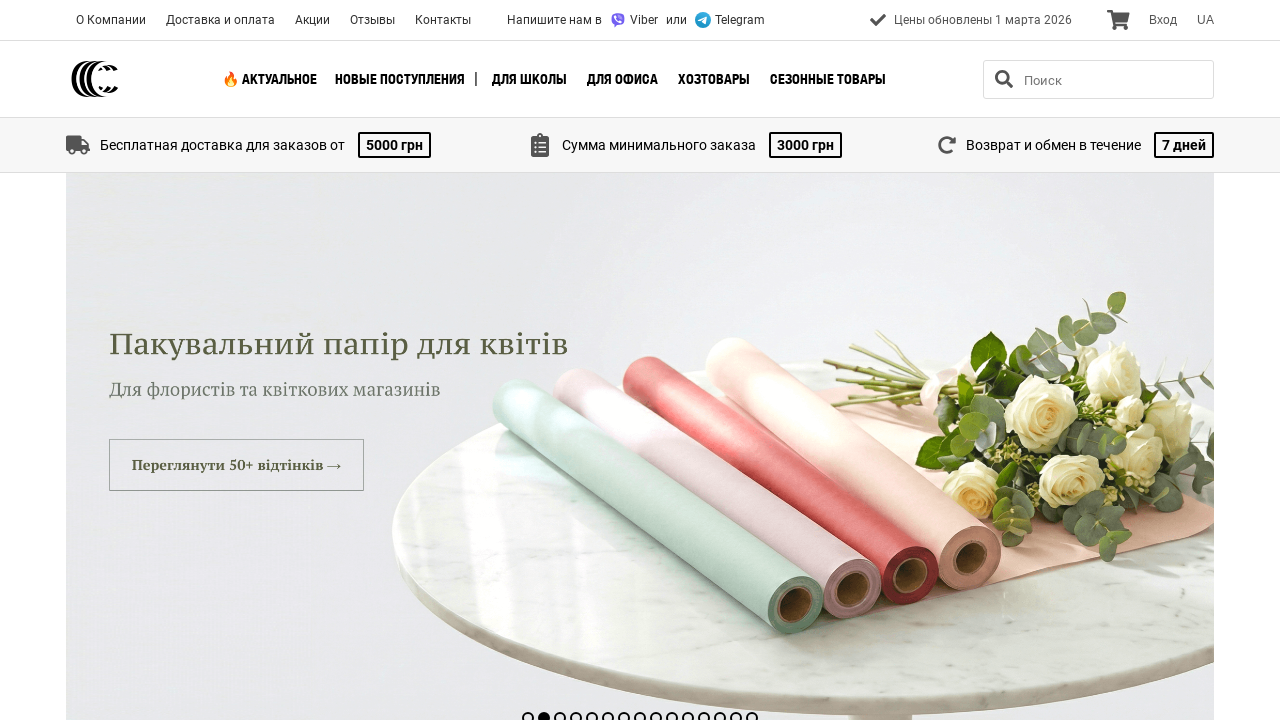

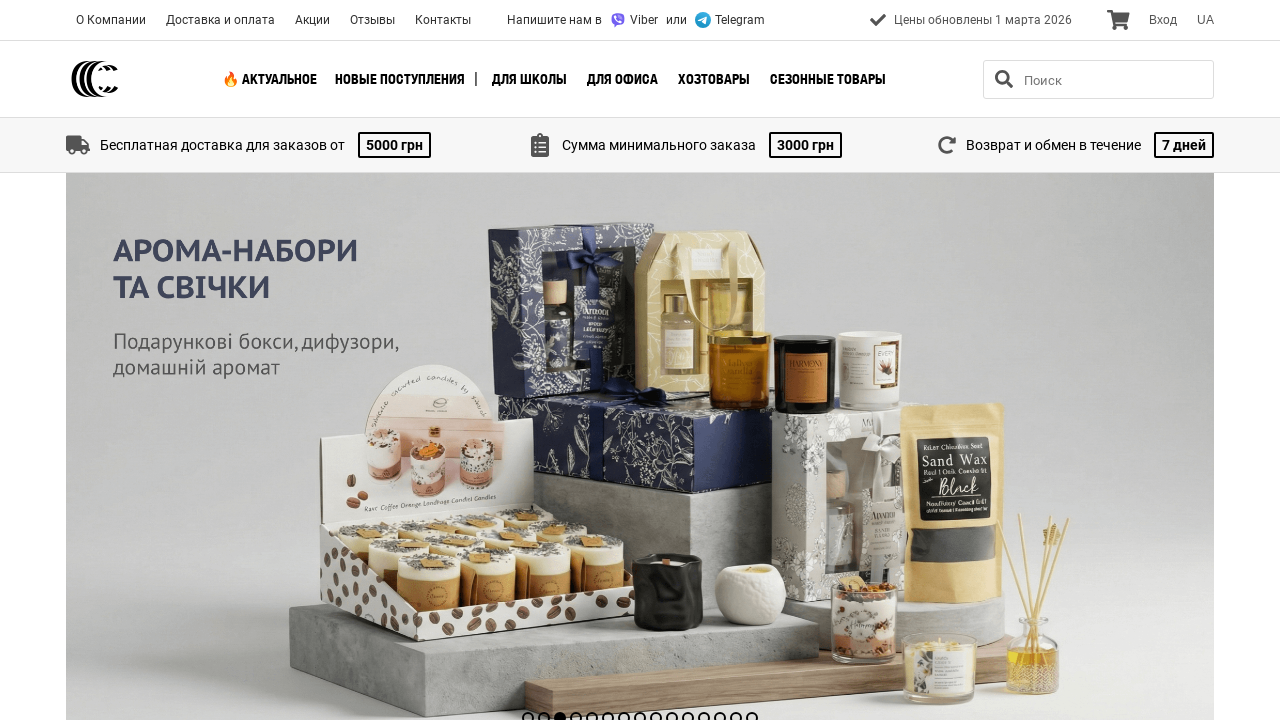